Tests handling a confirm JavaScript alert by clicking the Confirm Alert button, switching to the alert, and dismissing it with Cancel.

Starting URL: https://v1.training-support.net/selenium/javascript-alerts

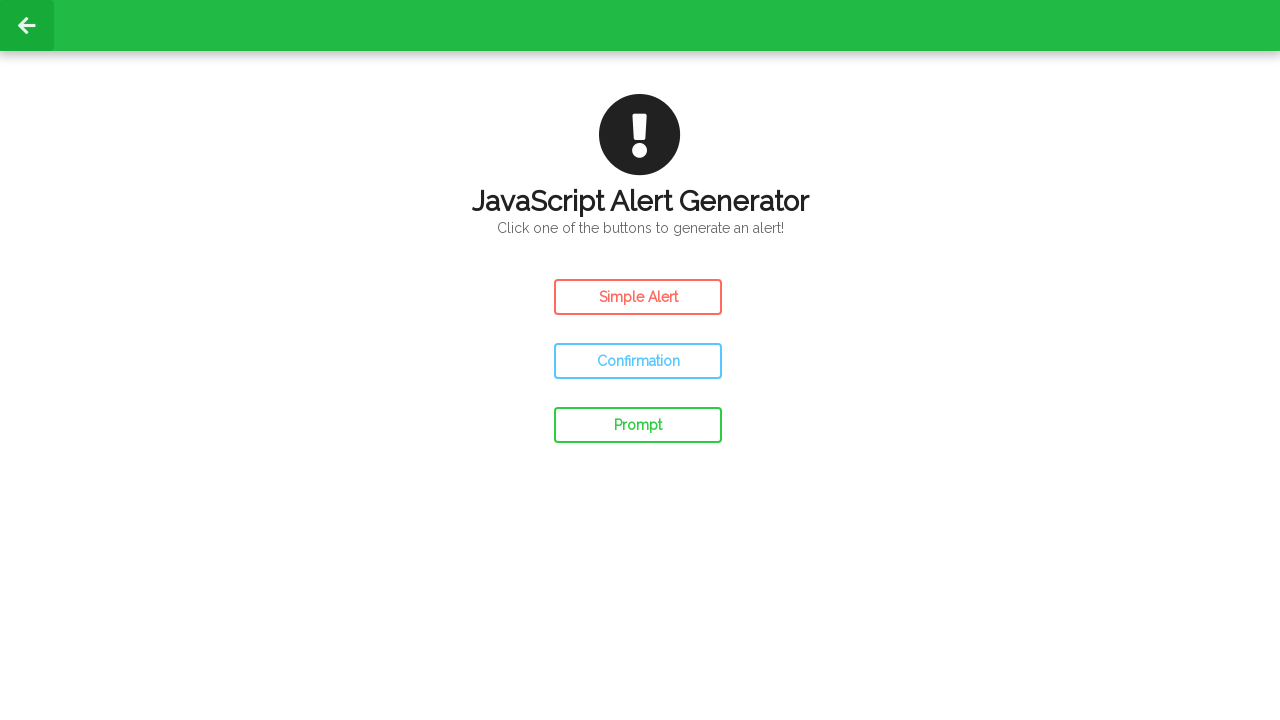

Set up dialog handler to dismiss confirm alerts
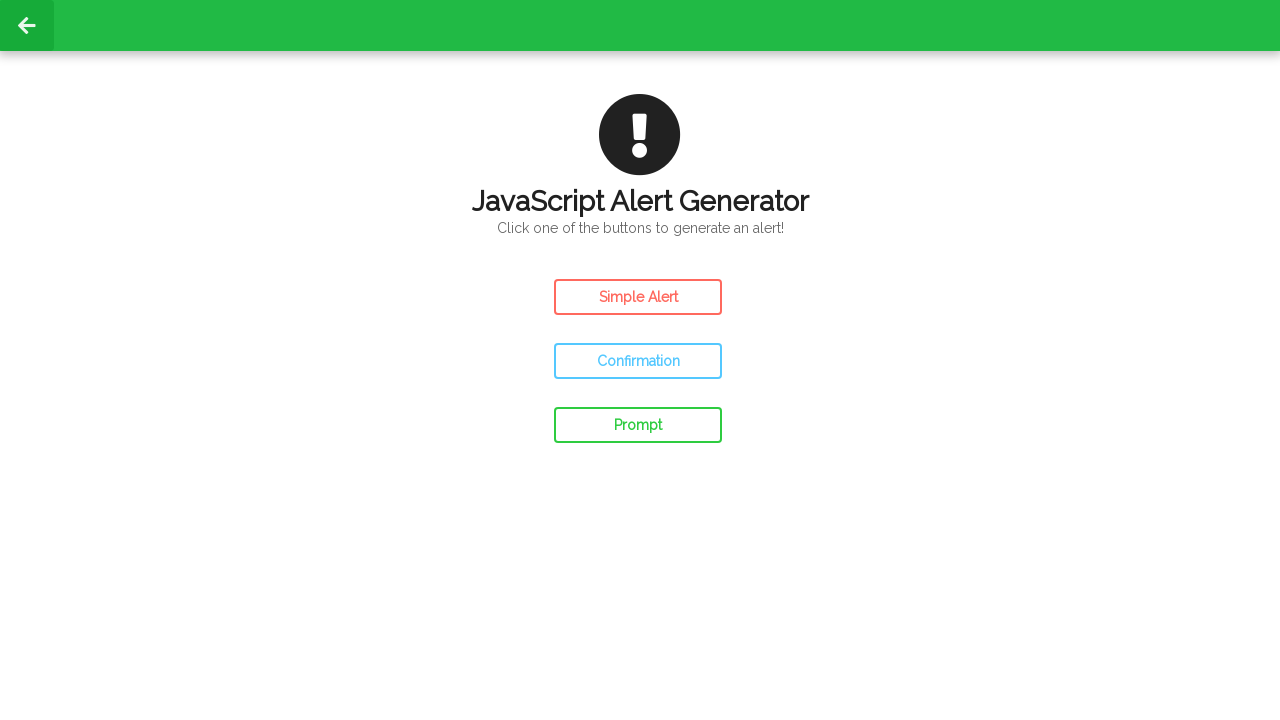

Clicked the Confirm Alert button at (638, 361) on #confirm
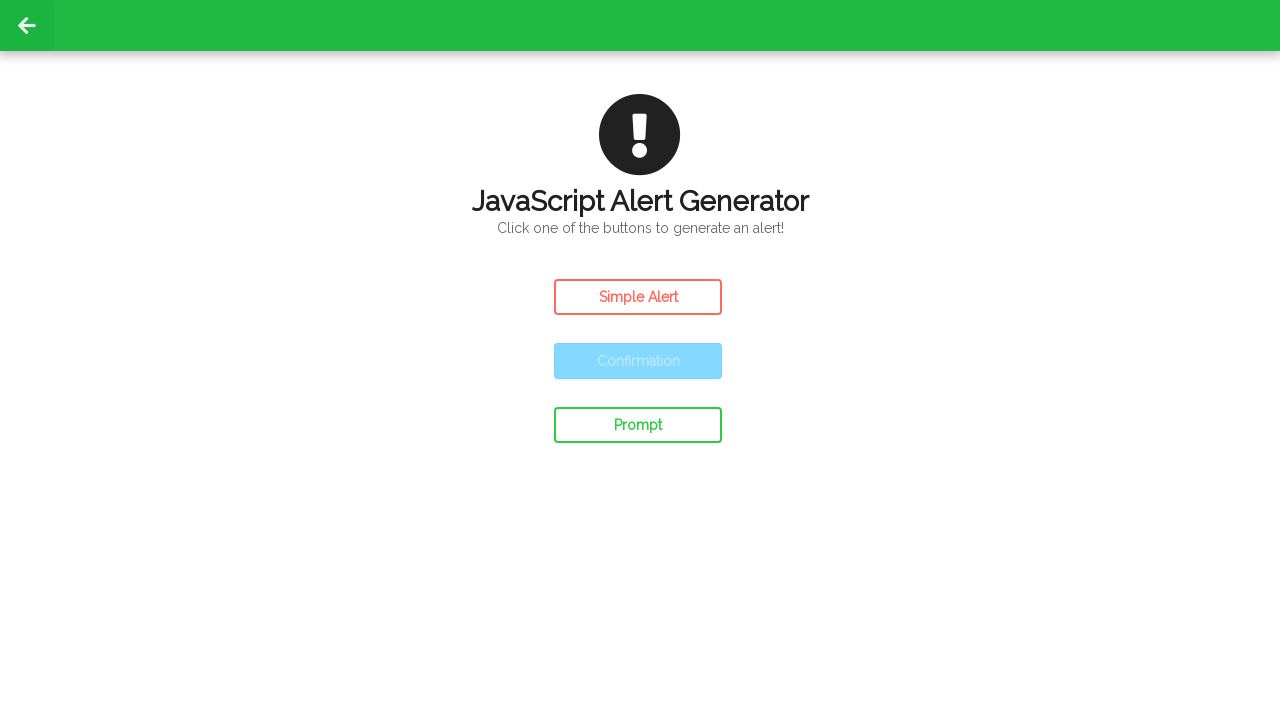

Waited for alert interaction to complete
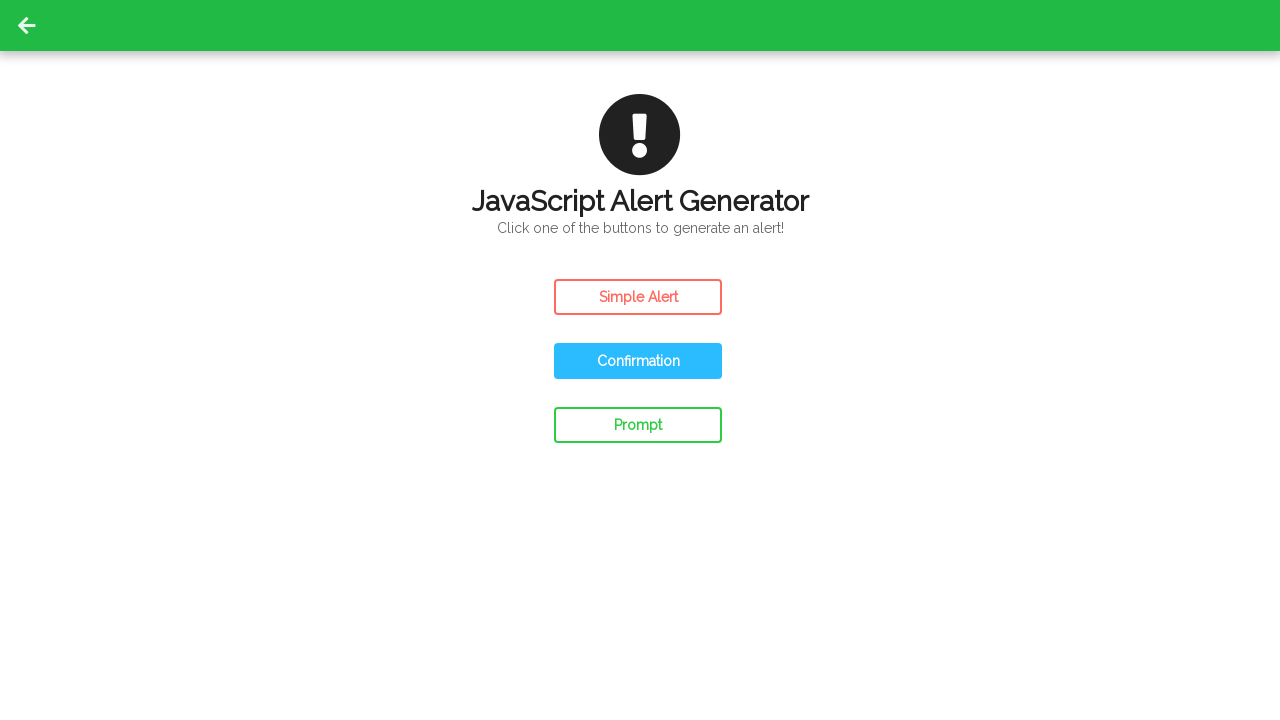

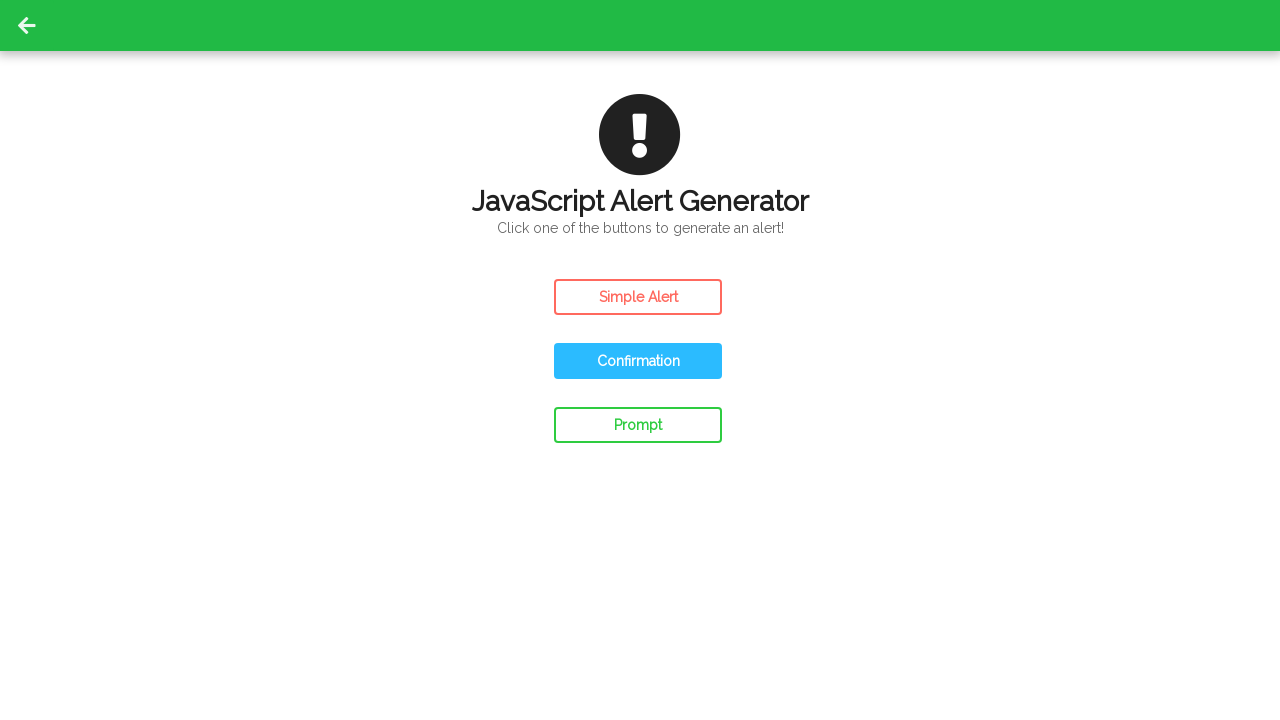